Tests JavaScript prompt dialog handling by navigating to W3Schools TryIt editor, switching to the result iframe, clicking a button to trigger a JS prompt, entering text into the prompt, and accepting it.

Starting URL: https://www.w3schools.com/js/tryit.asp?filename=tryjs_prompt

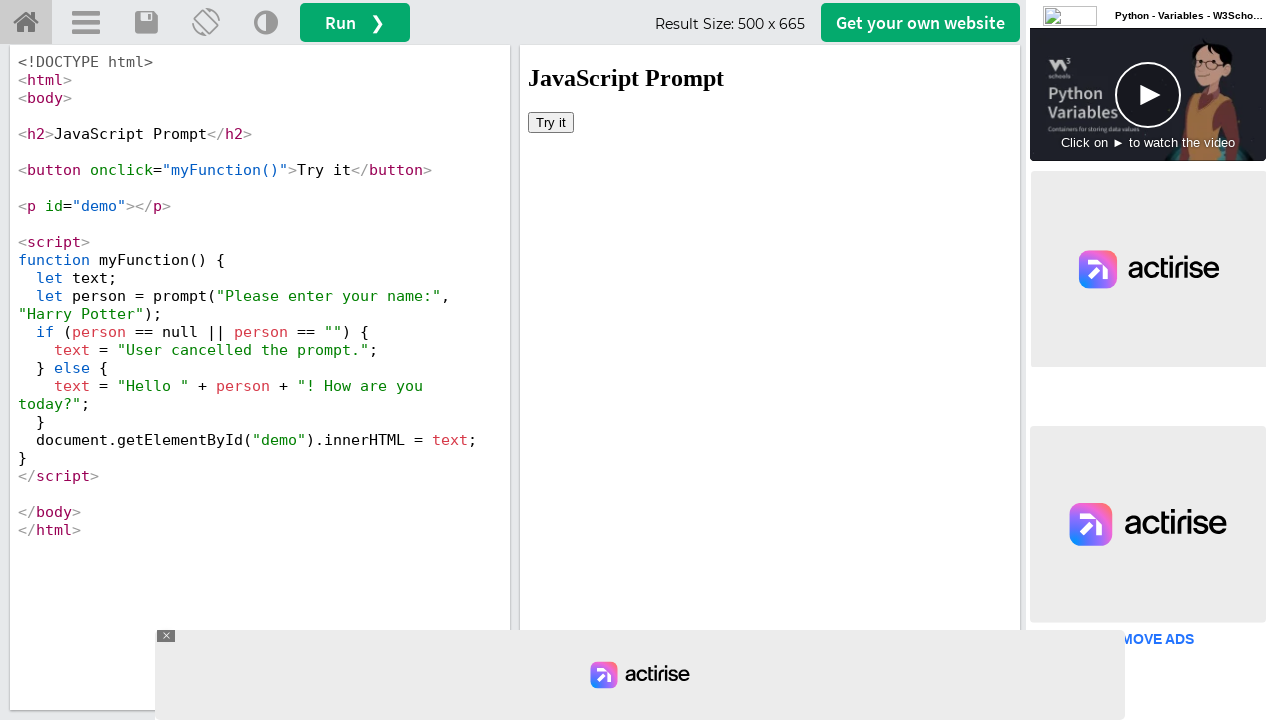

Set up dialog handler to accept prompts with 'Selenium' text
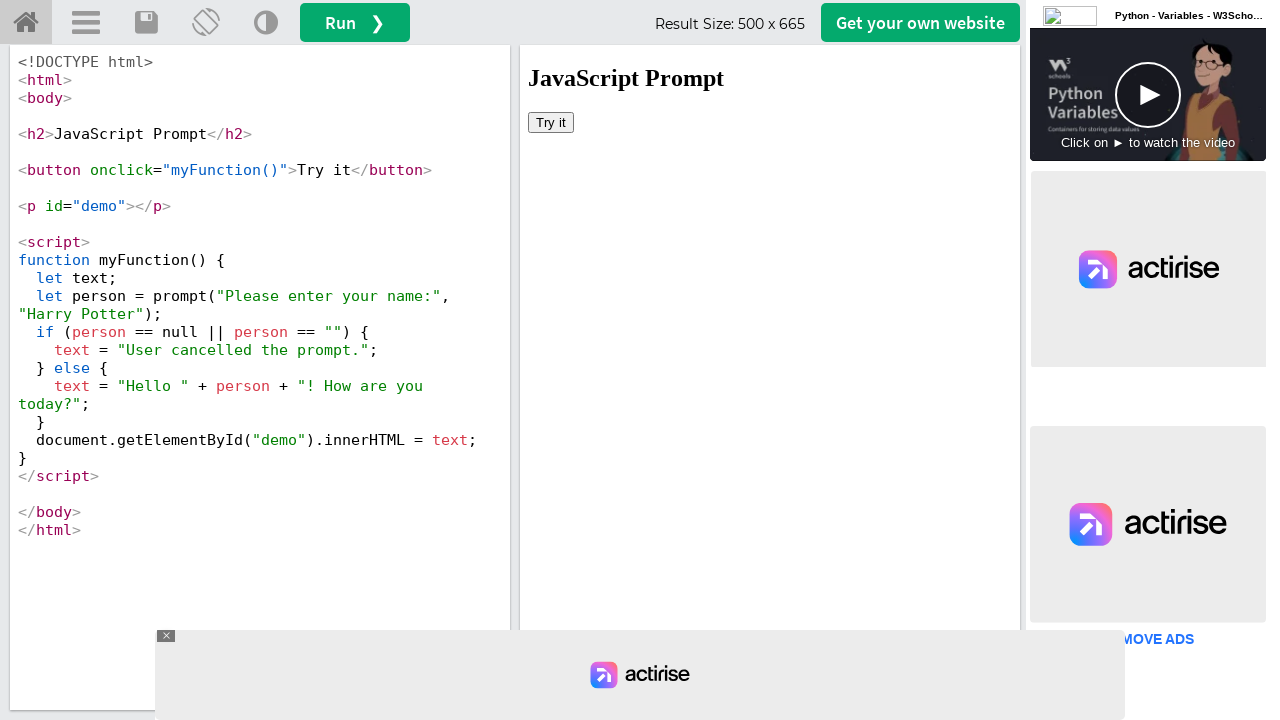

Located the iframeResult frame
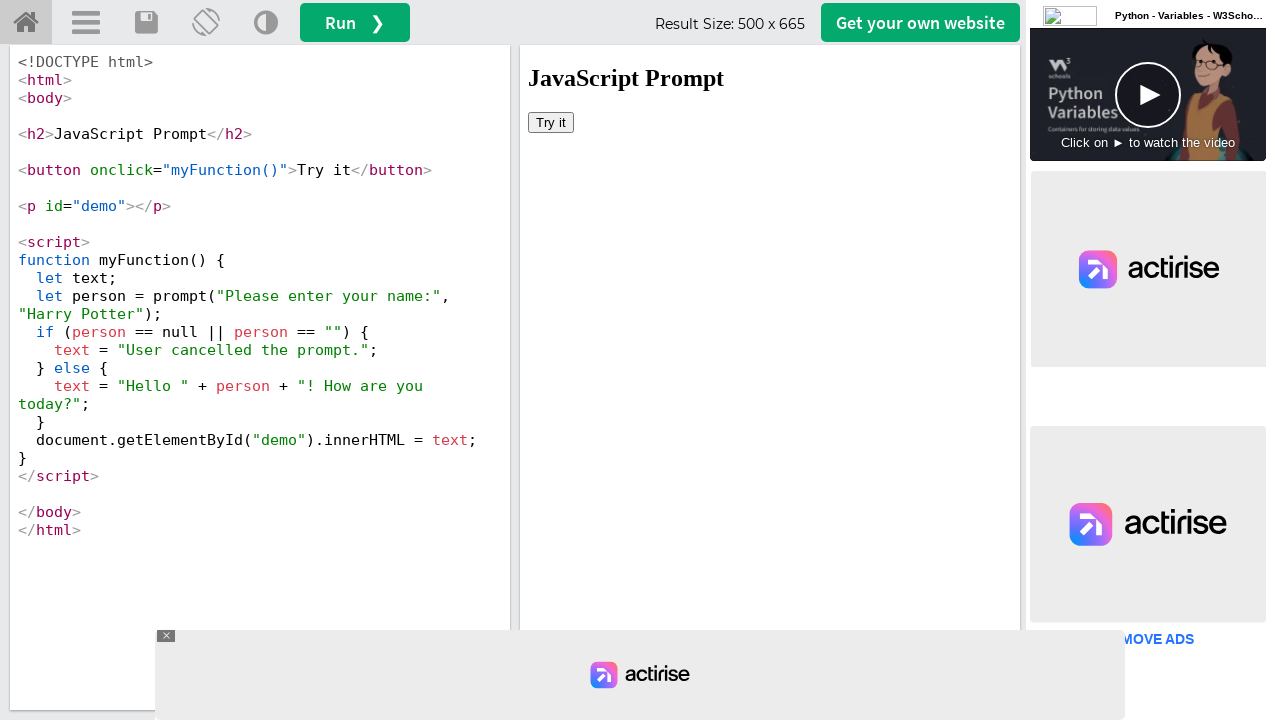

Clicked 'Try it' button inside iframe to trigger JavaScript prompt at (551, 122) on #iframeResult >> internal:control=enter-frame >> button:has-text('Try it')
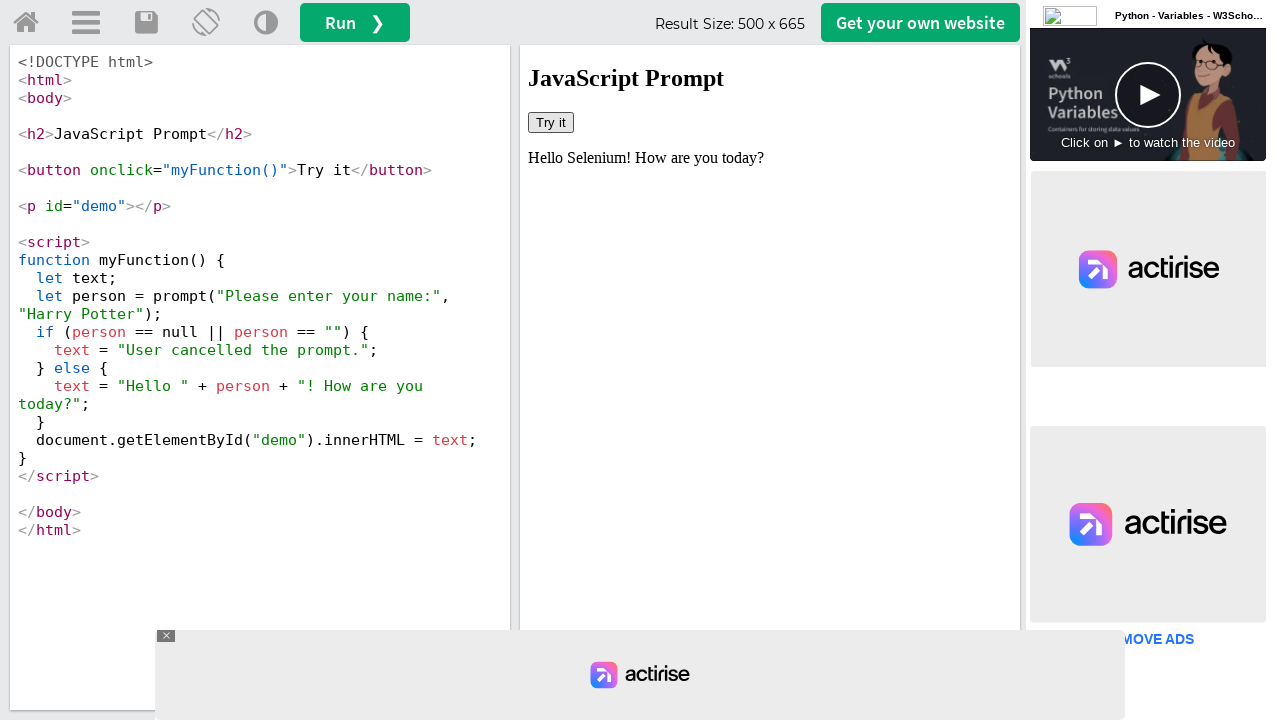

Waited 1000ms for dialog handling and page update
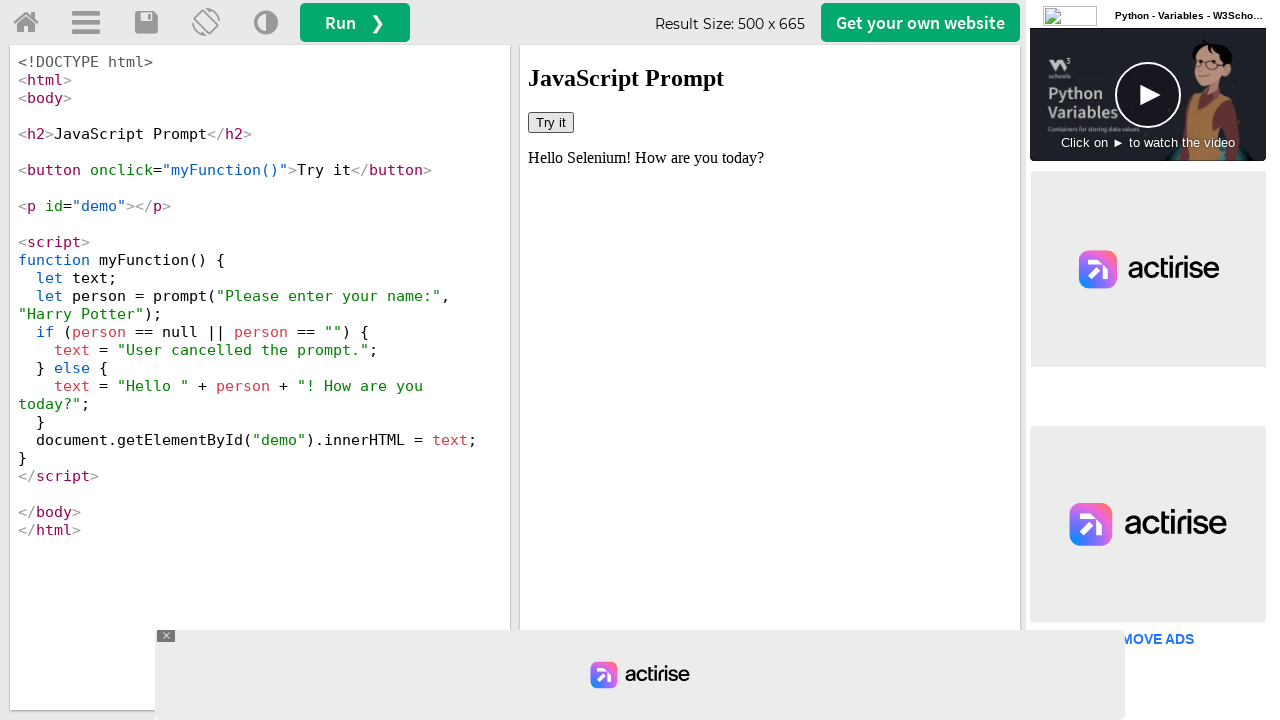

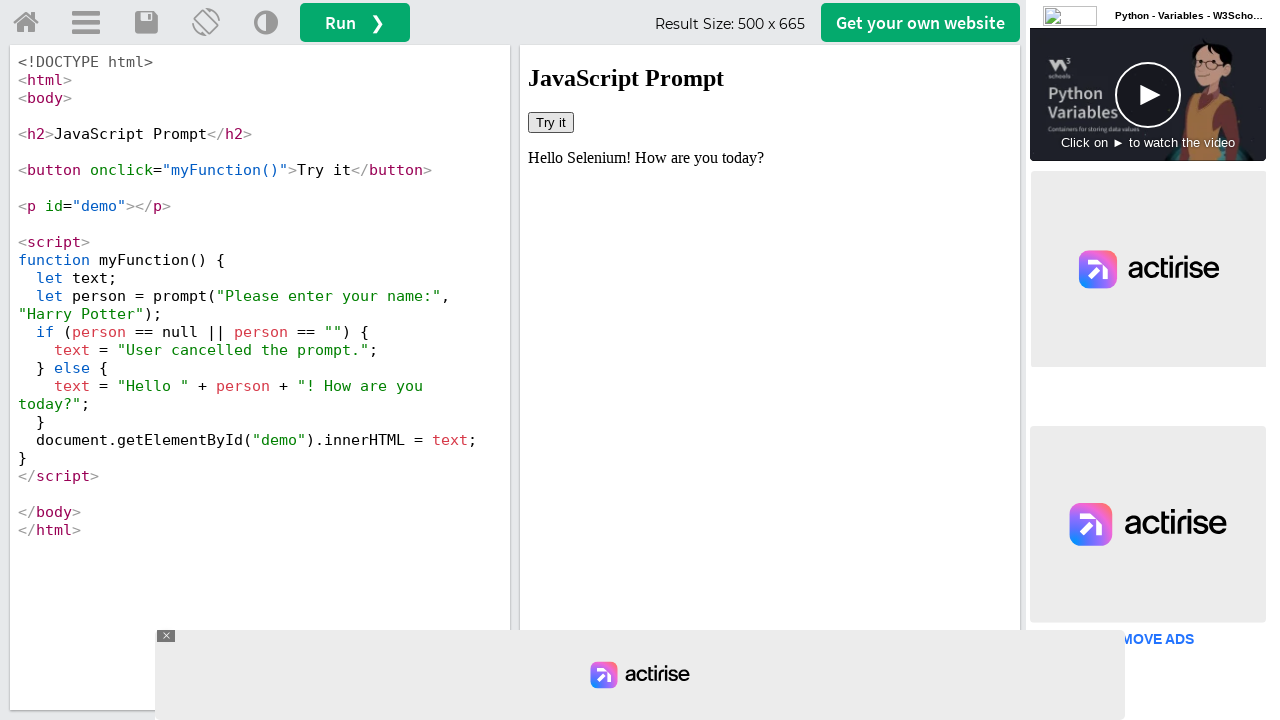